Tests browser navigation commands by navigating to different pages, using back/forward browser history navigation, and refreshing the page.

Starting URL: https://opensource-demo.orangehrmlive.com/web/index.php/auth/login

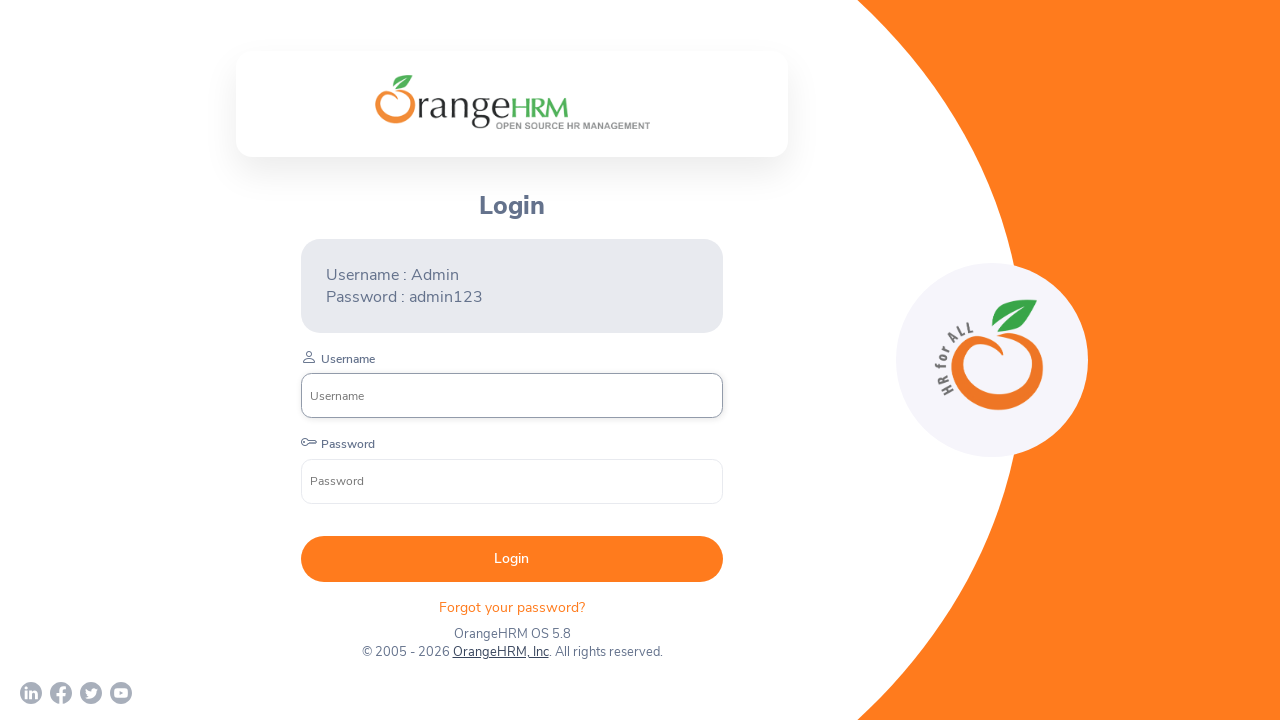

Navigated to registration page
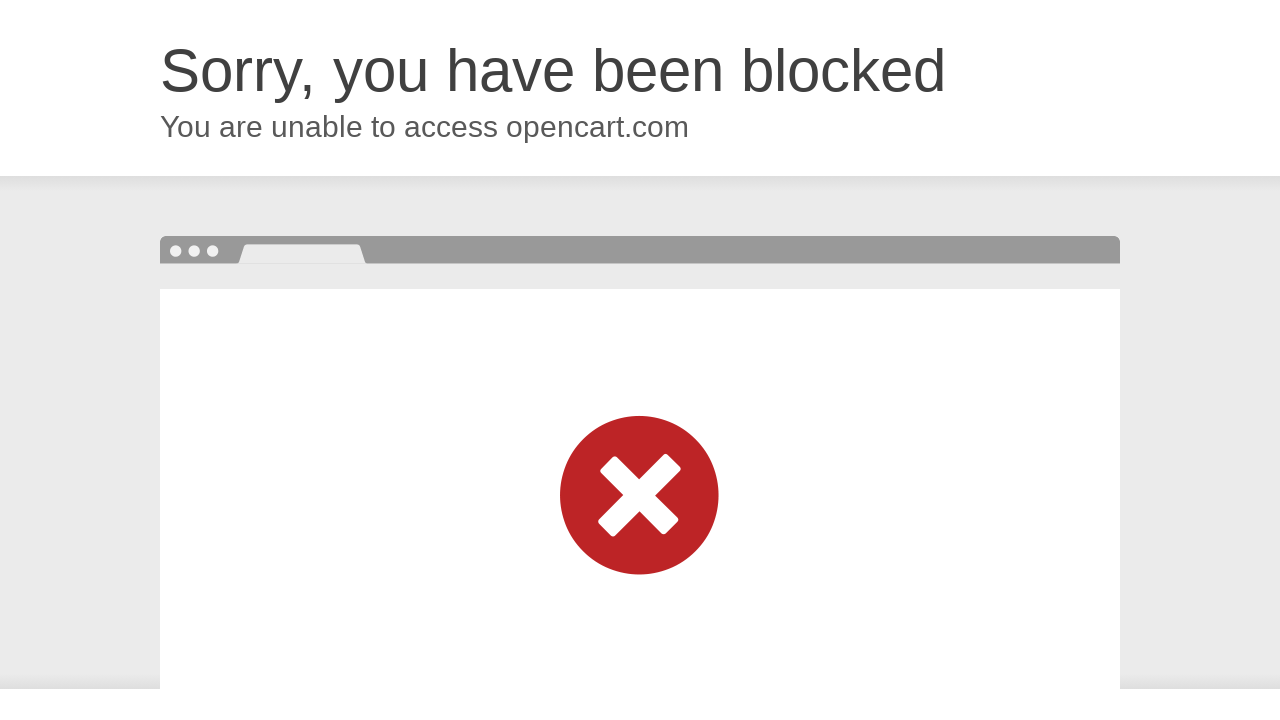

Registration page loaded (DOM content loaded)
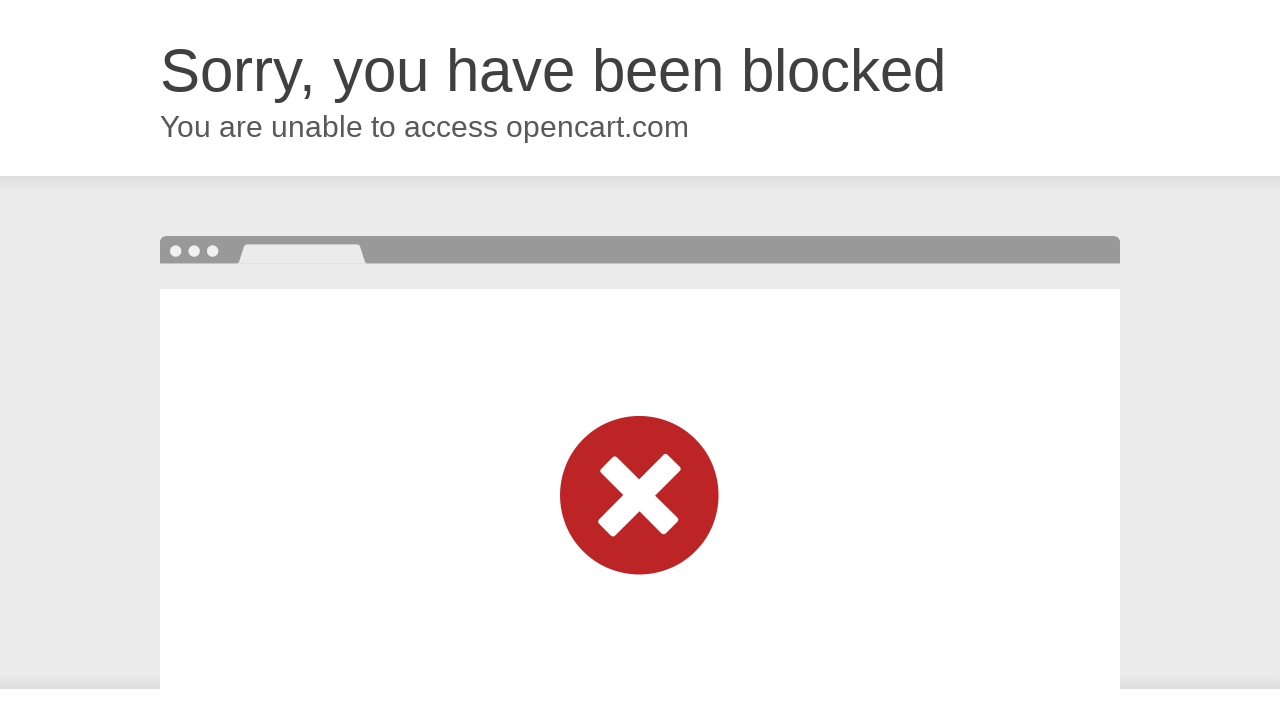

Navigated back to login page using browser back button
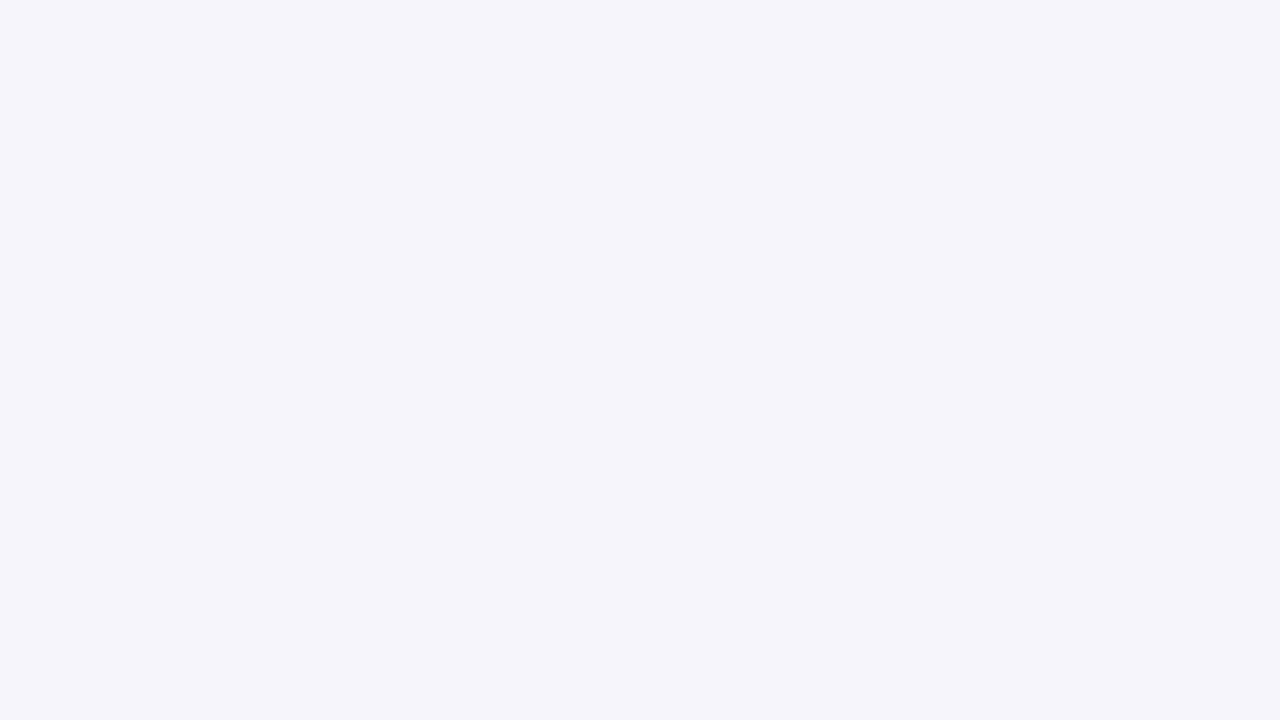

Login page loaded (DOM content loaded)
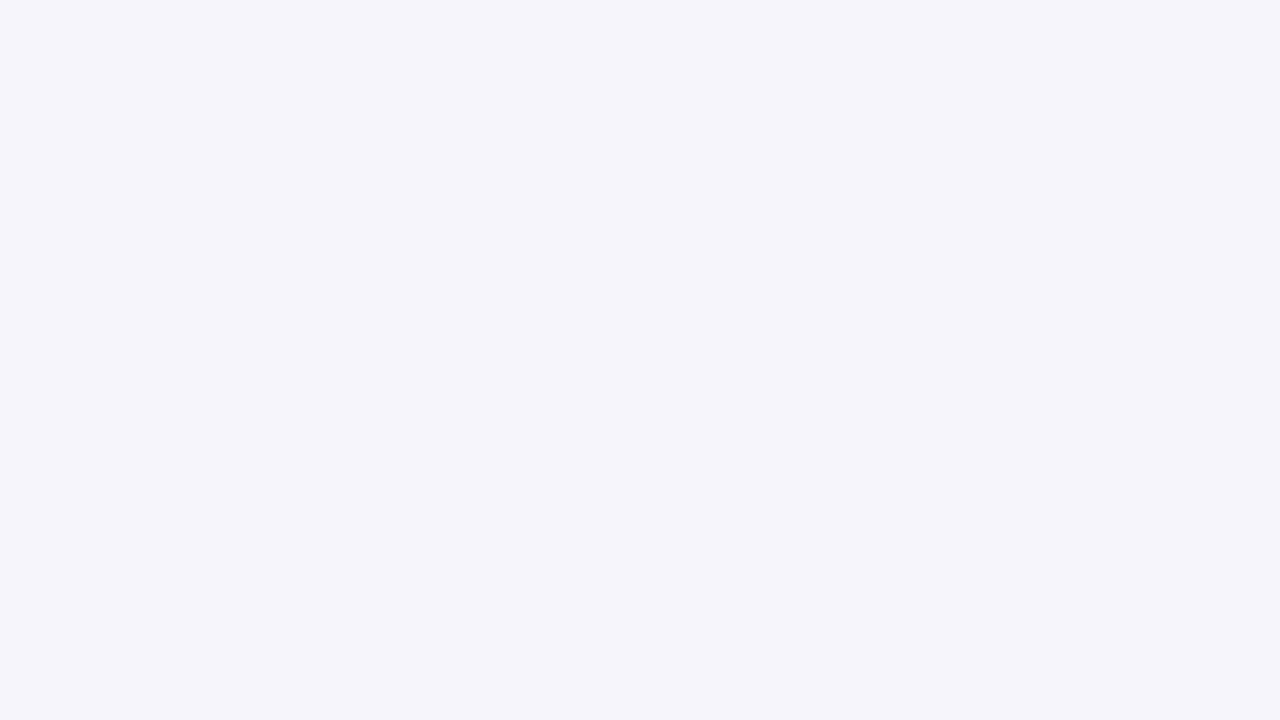

Navigated forward to registration page using browser forward button
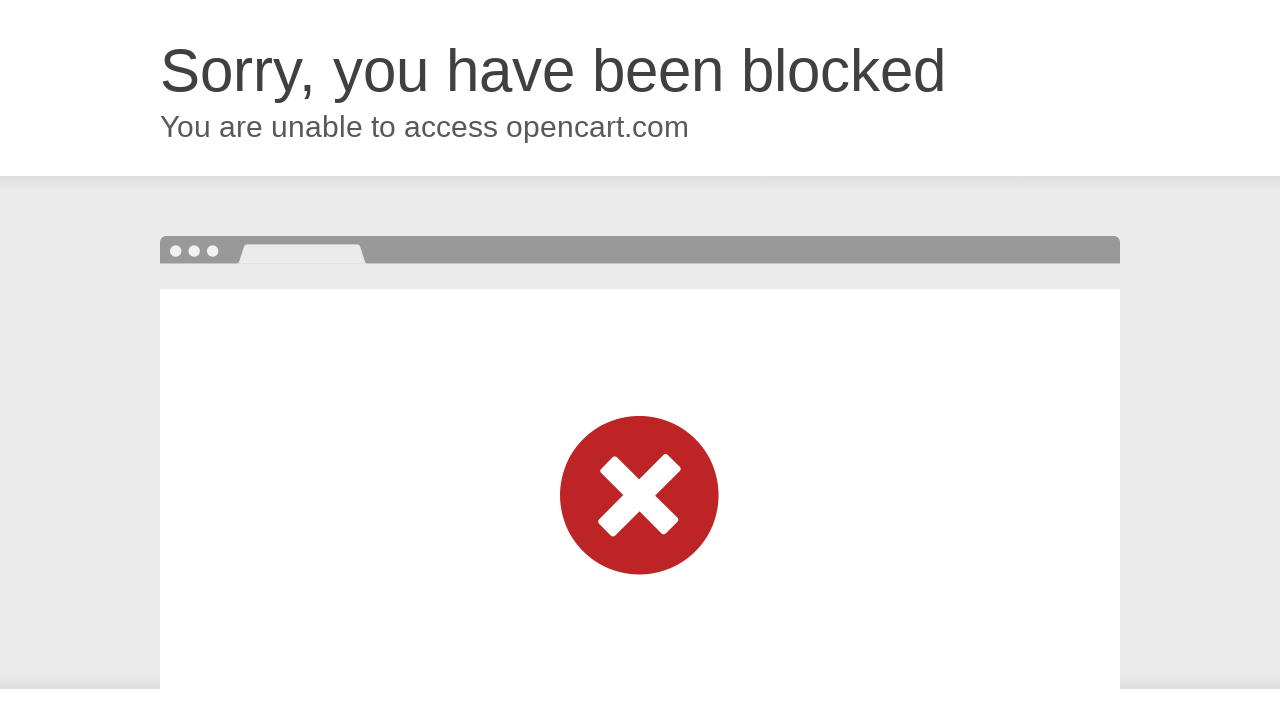

Registration page loaded again (DOM content loaded)
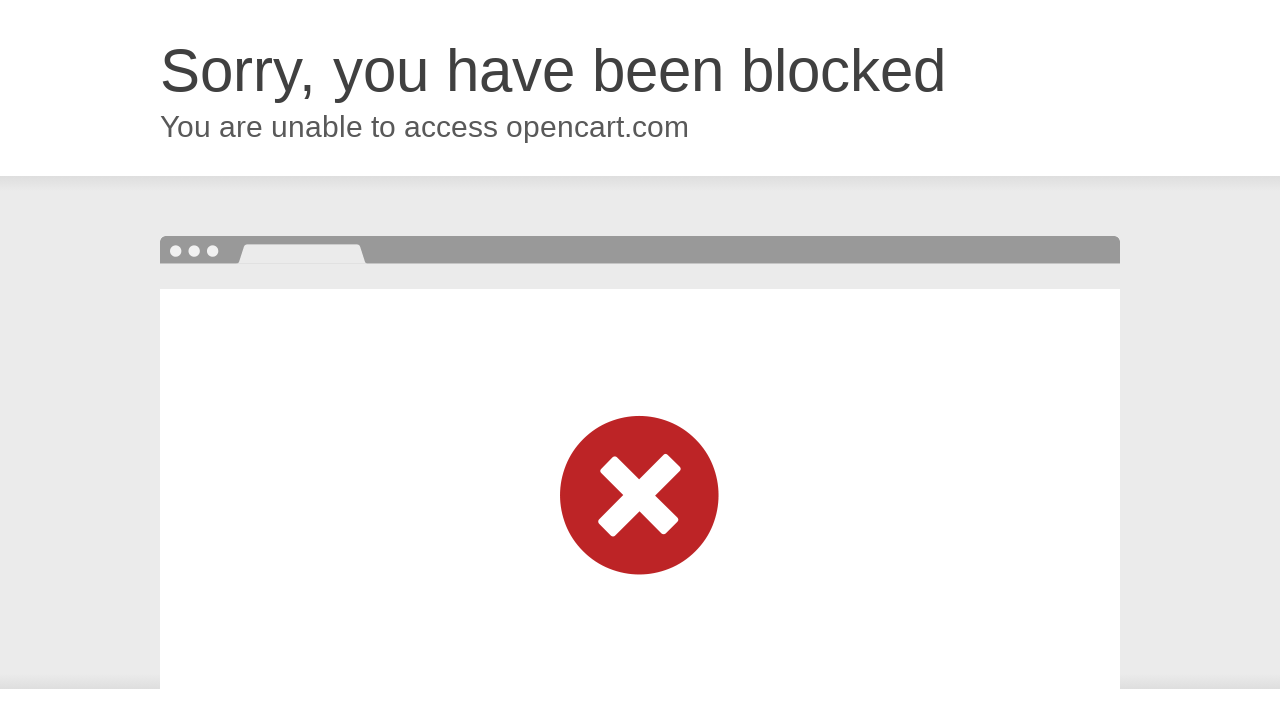

Refreshed the registration page
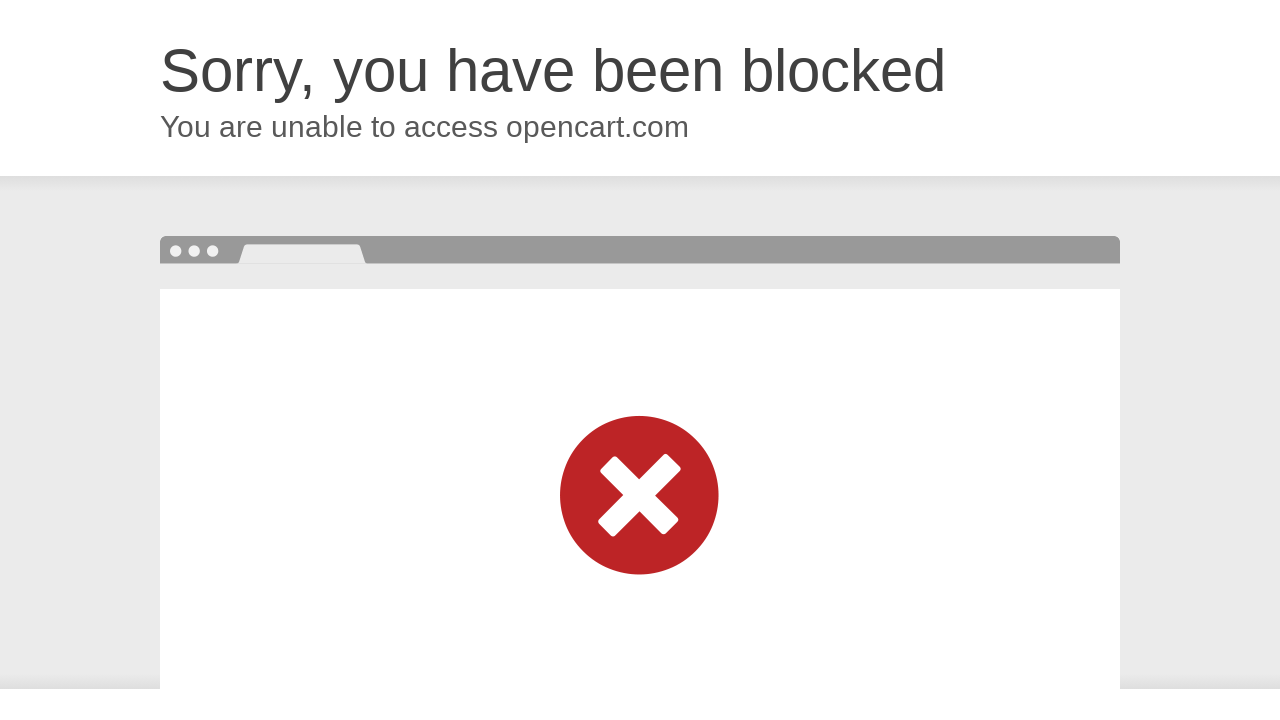

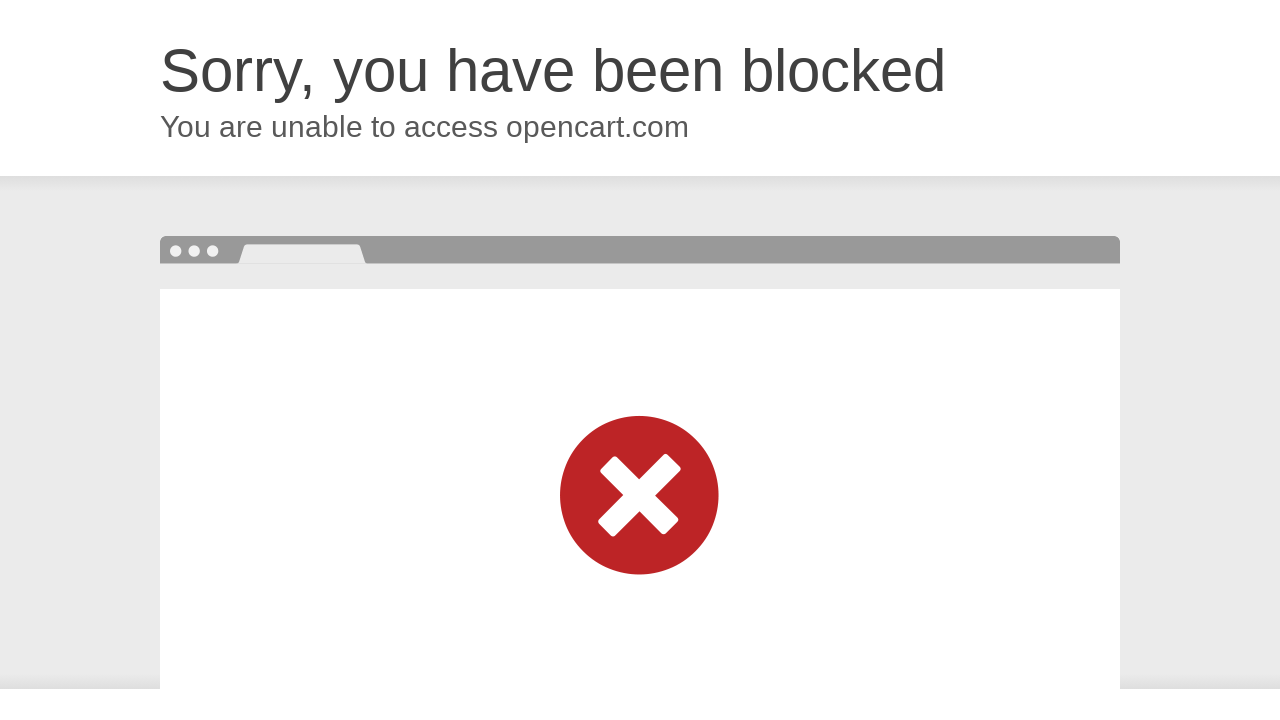